Tests dynamic loading by clicking a start button and waiting for an element to be created and displayed after page load

Starting URL: http://the-internet.herokuapp.com/dynamic_loading/2

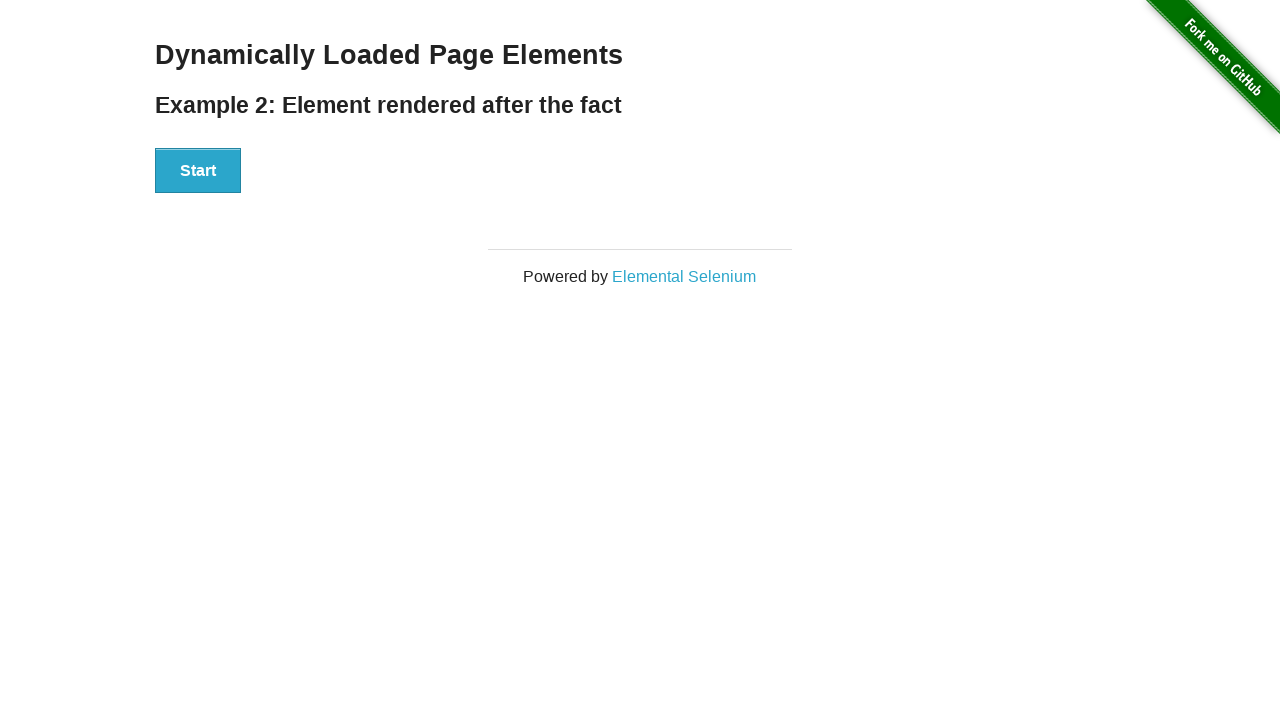

Clicked start button to initiate dynamic loading at (198, 171) on #start button
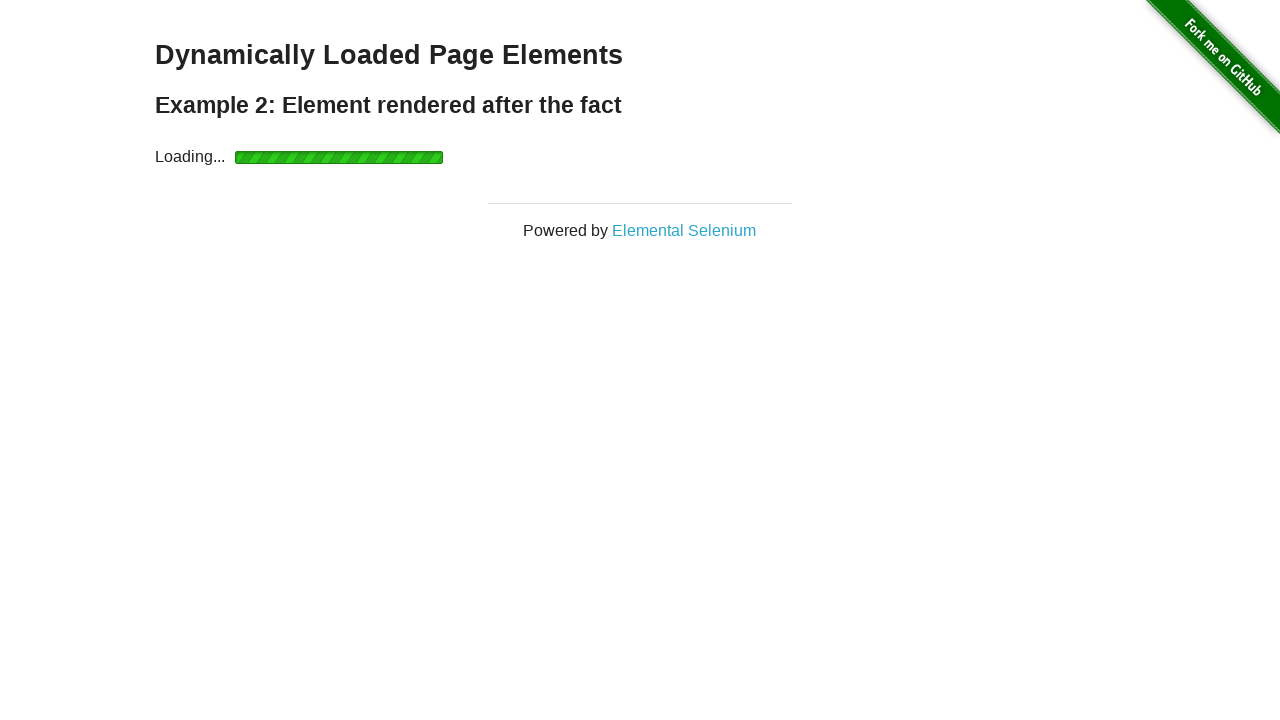

Waited for dynamically created element #finish h4 to become visible
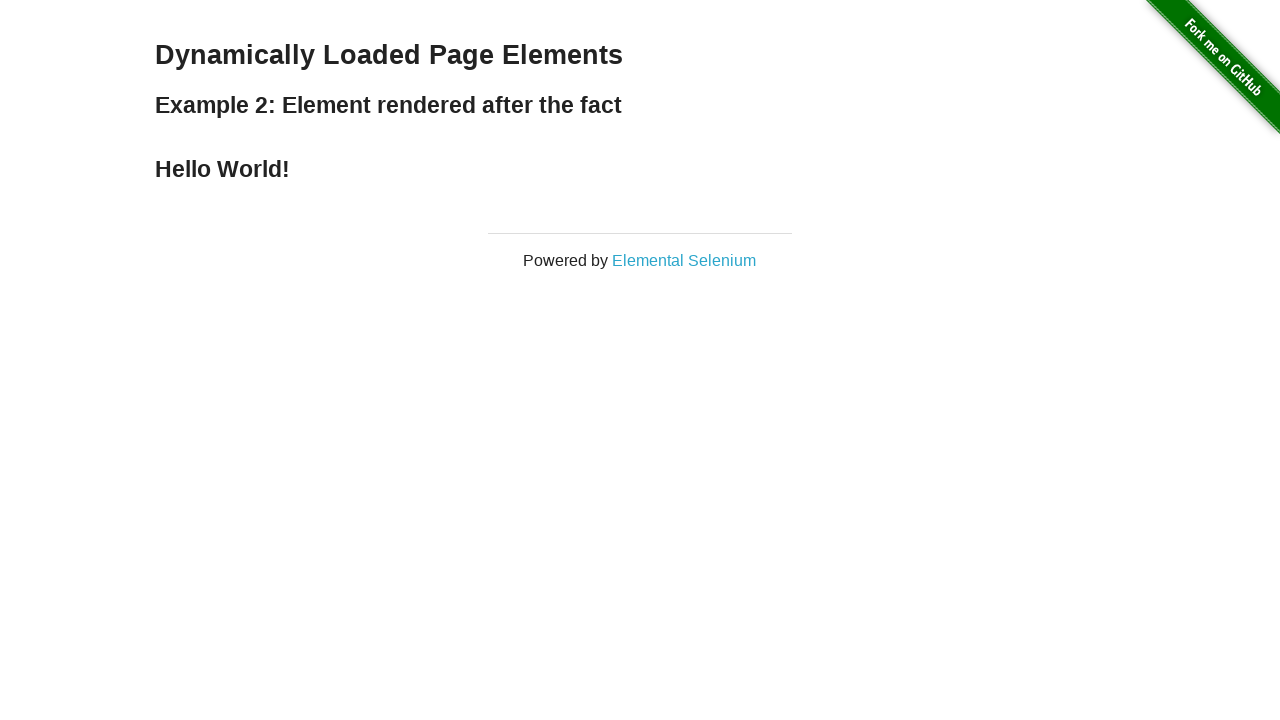

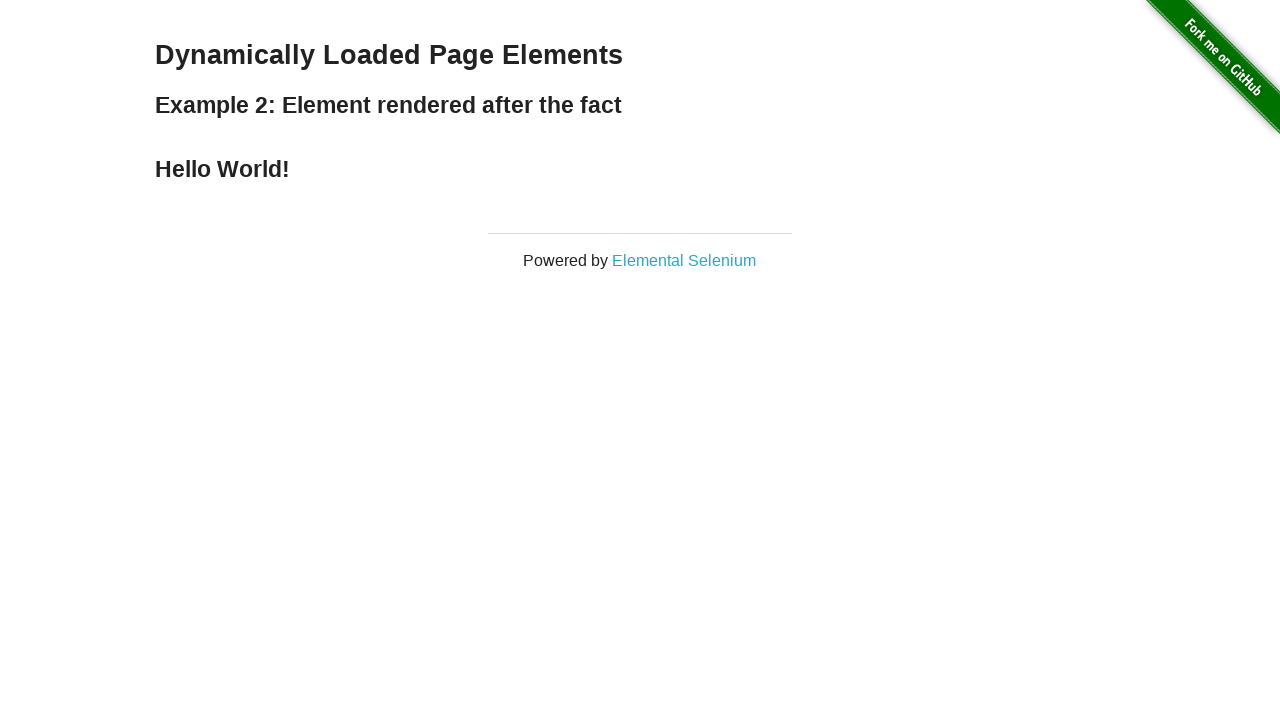